Fills out Senator King's contact form with personal information, selects state and issue topic from dropdowns, enters a subject line and message, then submits the form.

Starting URL: https://www.king.senate.gov/contact

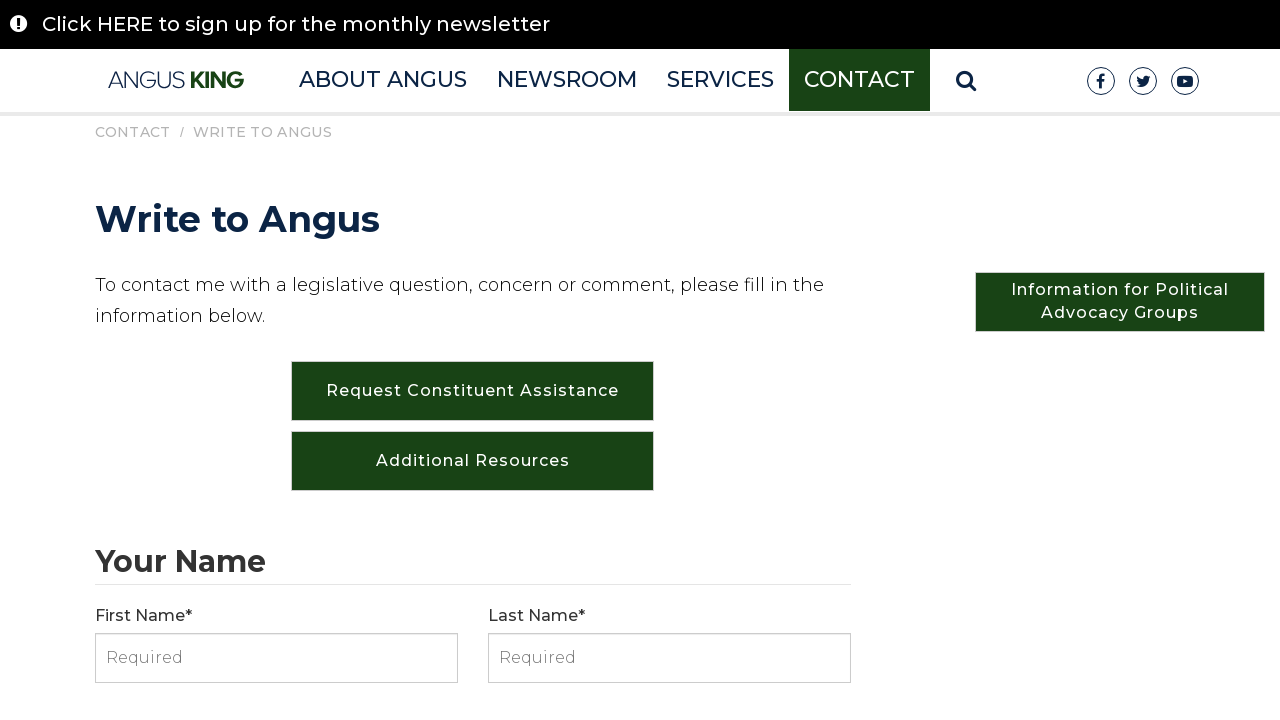

Filled first name field with 'Sarah' on //*[@id="input-EFEFBB82-E5AD-43BF-317C-6365EAD5F540"]
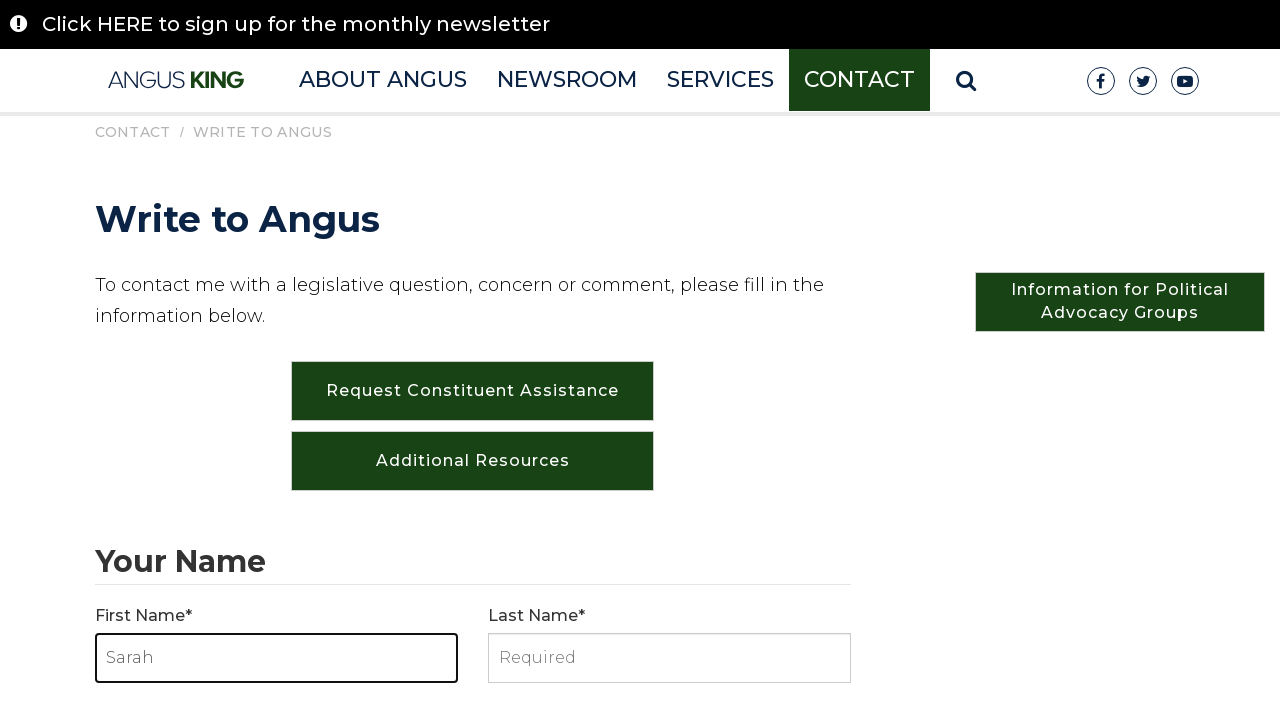

Filled last name field with 'Williams' on //*[@id="input-EFEFBC04-A1C6-A99B-E17A-465BF19BB596"]
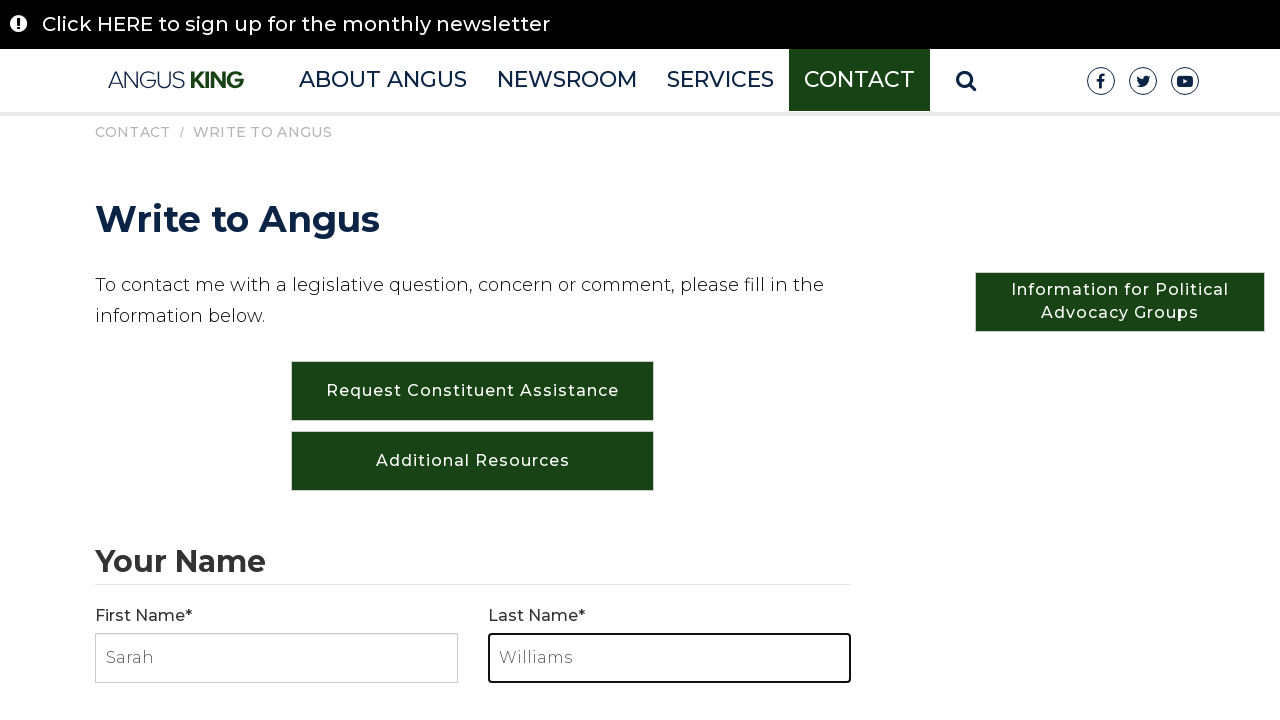

Filled address field with '789 Pine Street' on //*[@id="input-EFF6FADA-AC70-B16D-6B17-9B9B5EB61A8B"]
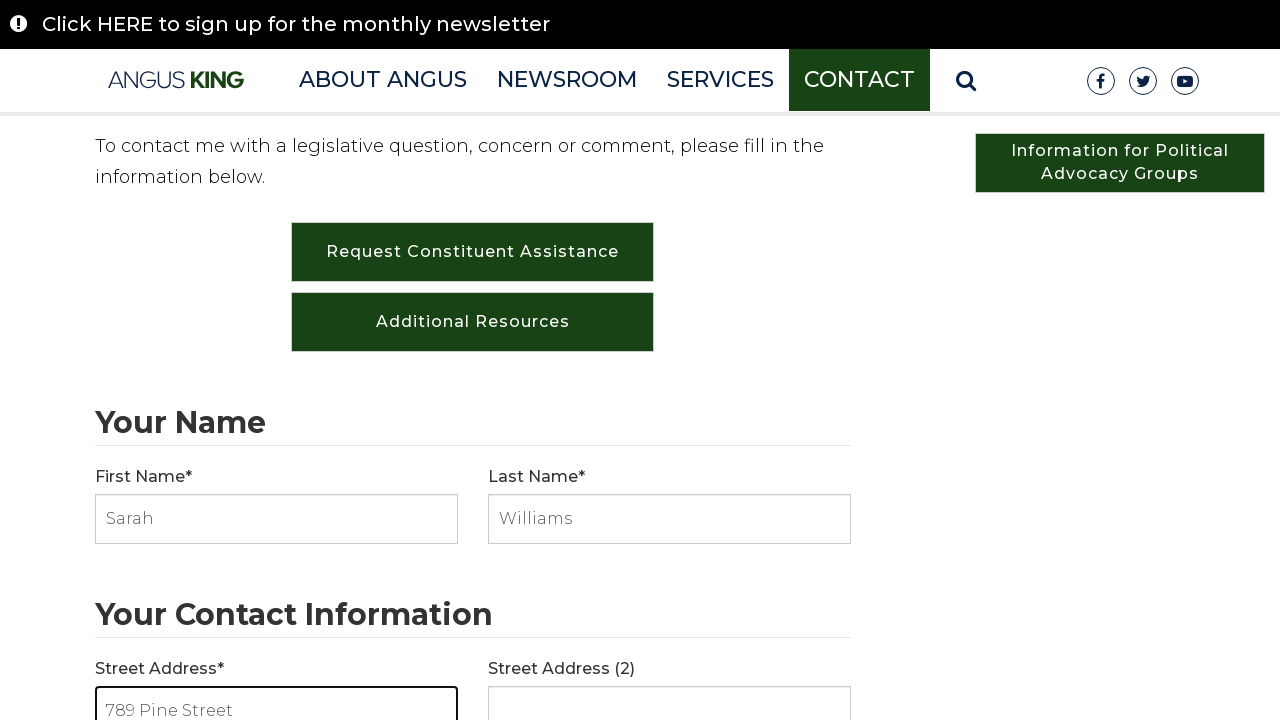

Filled city field with 'Augusta' on //*[@id="input-EFF6FC50-9F27-52E9-FC8A-9E973337F5A7"]
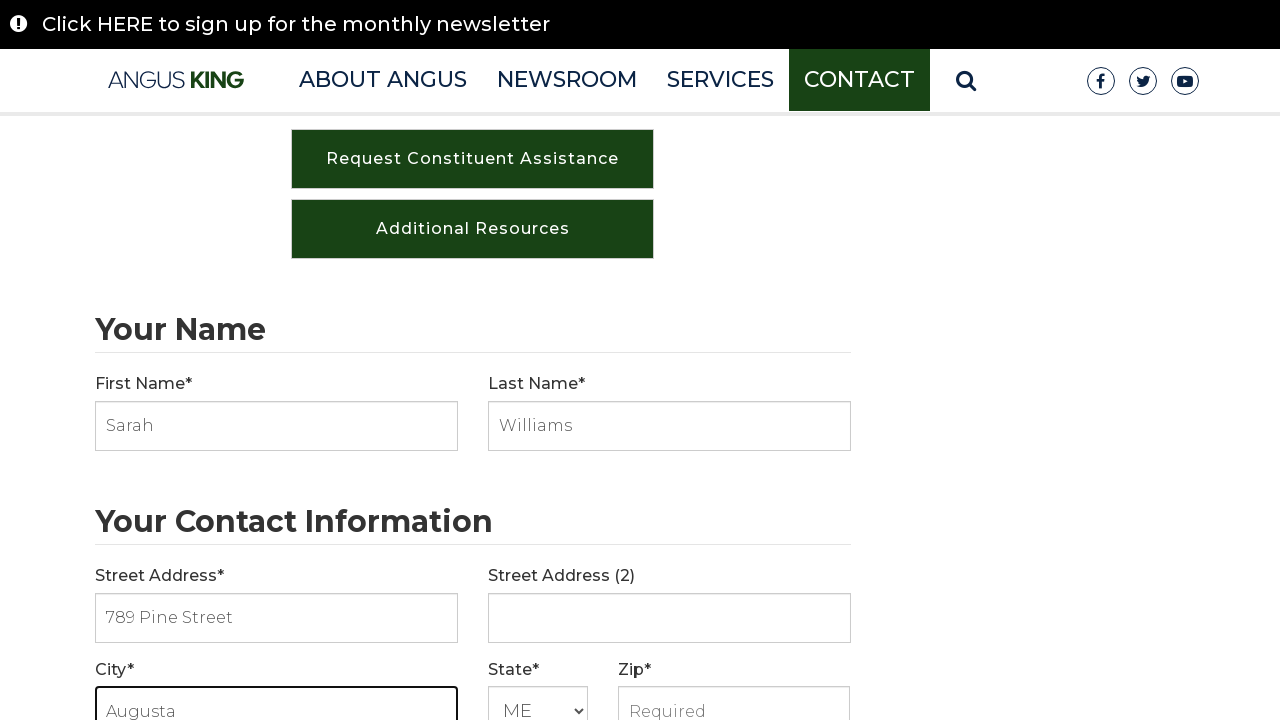

Filled zip code field with '04330' on //*[@id="input-EFF6FE05-FD47-9CAE-592B-DD721DE754D5"]
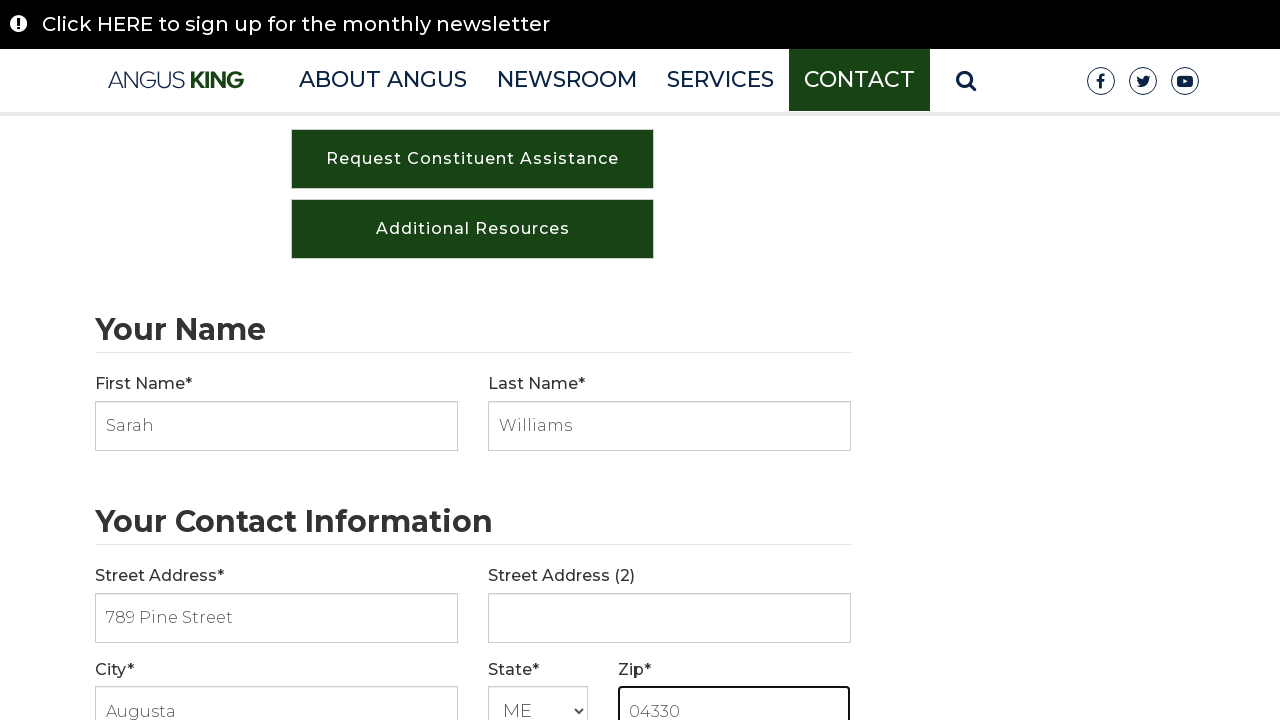

Filled phone number field with '2075551234' on //*[@id="input-EFF948B7-026A-A6A4-00B1-846C8E5E9C5B"]
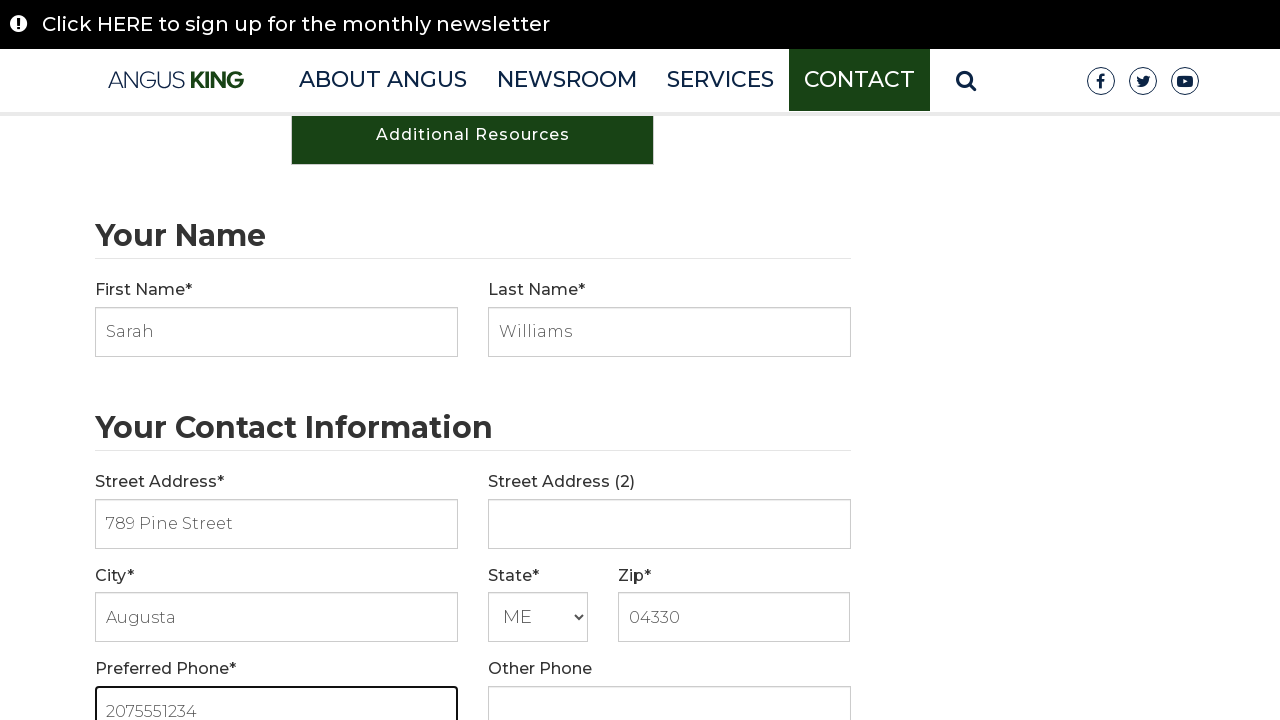

Filled email field with 'swilliams@example.com' on //*[@id="email"]
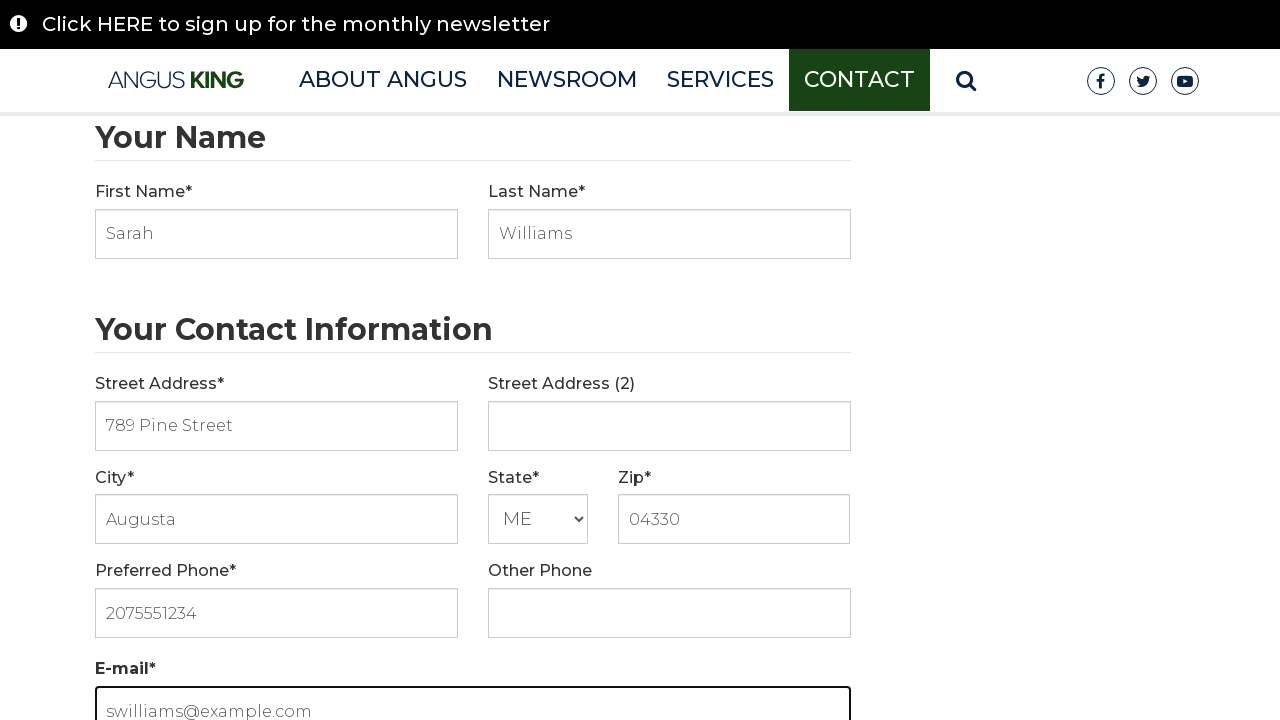

Filled confirm email field with 'swilliams@example.com' on //*[@id="input-C7C6BFDA-A10F-8024-D3ED-889AC2304F7D"]
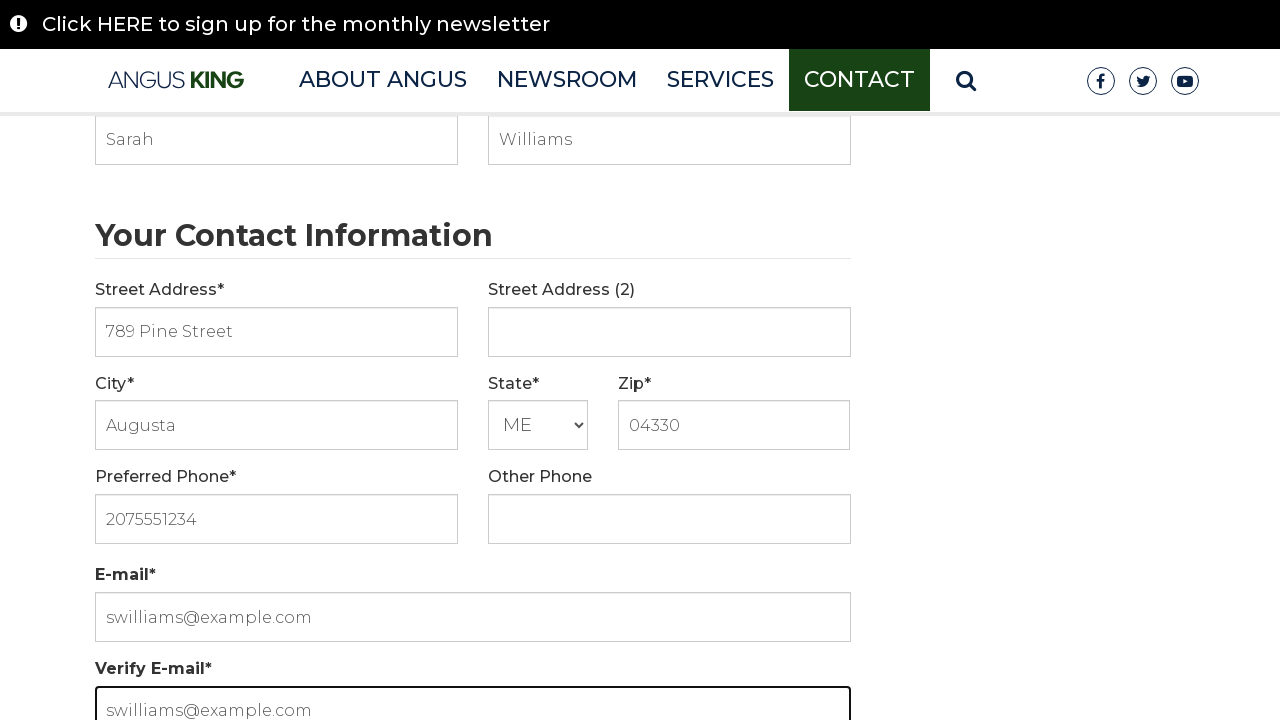

Selected 'ME' from state dropdown on #input-EFF6FD8D-9A59-4FE6-D179-F465F1938DF2
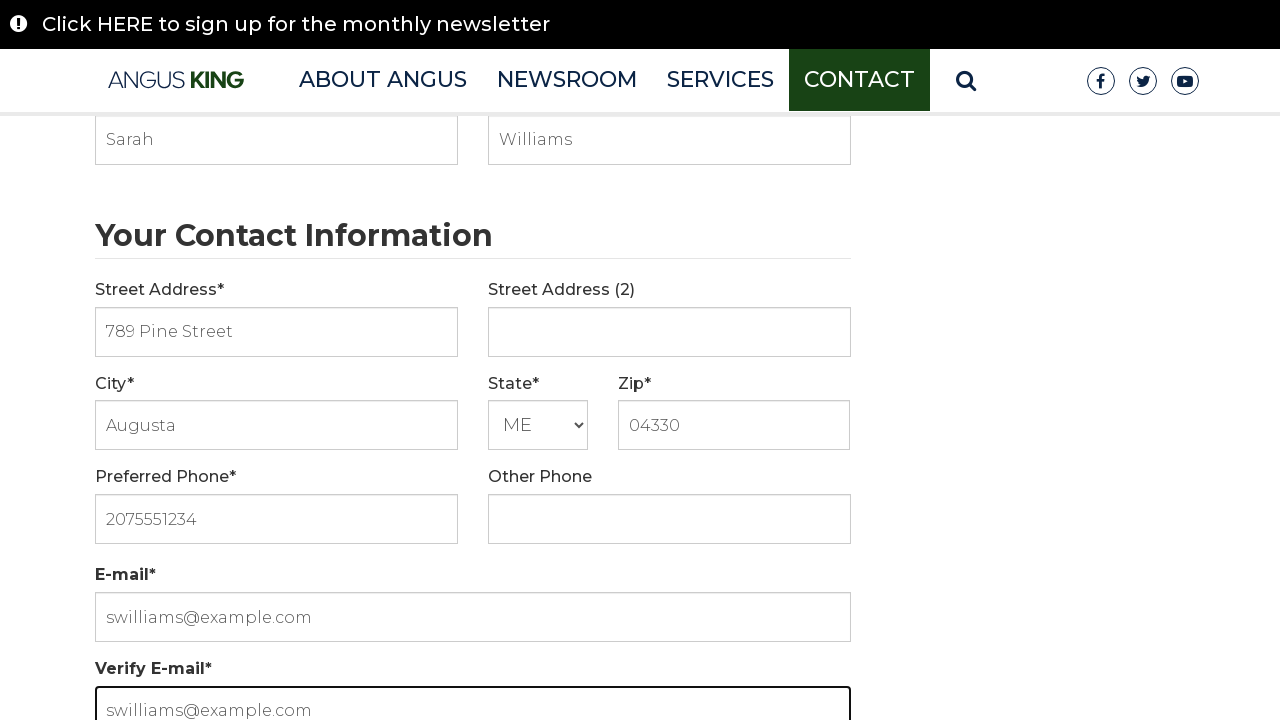

Selected 'Defense & Intelligence' from issue topic dropdown on #input-EFFE74ED-C7CC-D044-49D2-3B1B3C8DC9F8
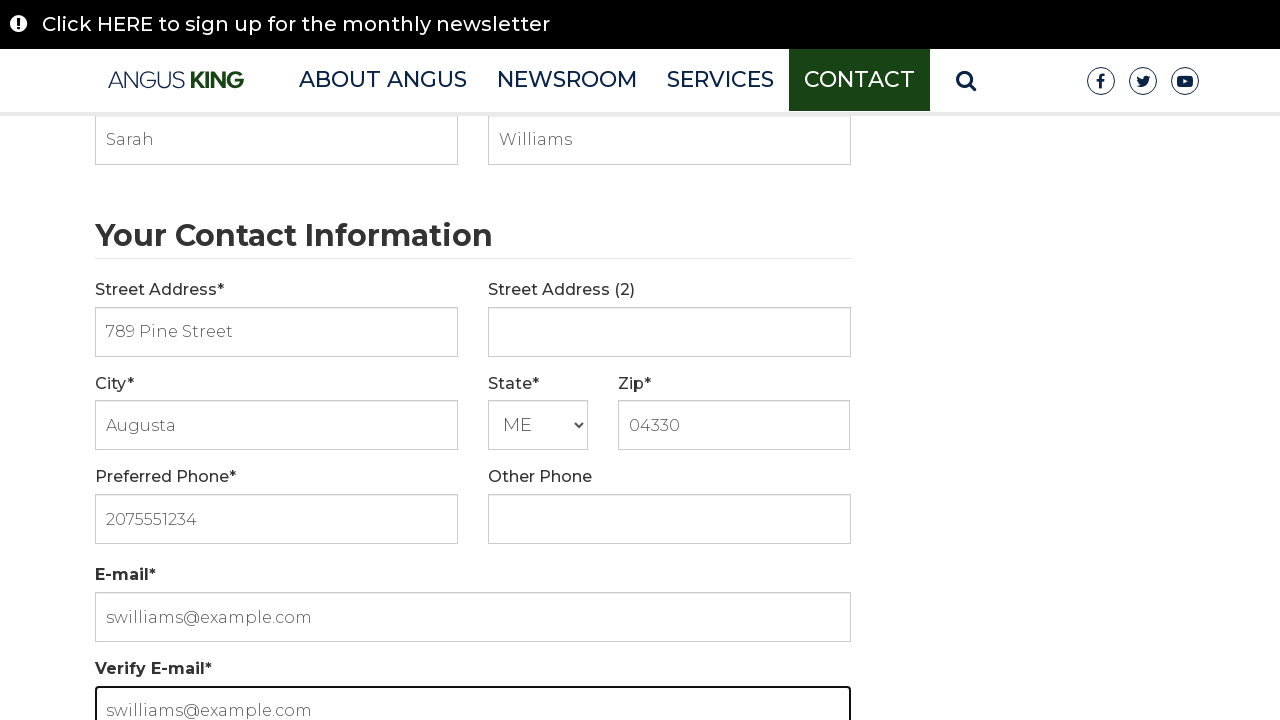

Filled subject line with 'Concerns regarding the current administration' on //*[@id="input-3E2E3A97-EC40-4905-D23E-5027DF4B2878"]
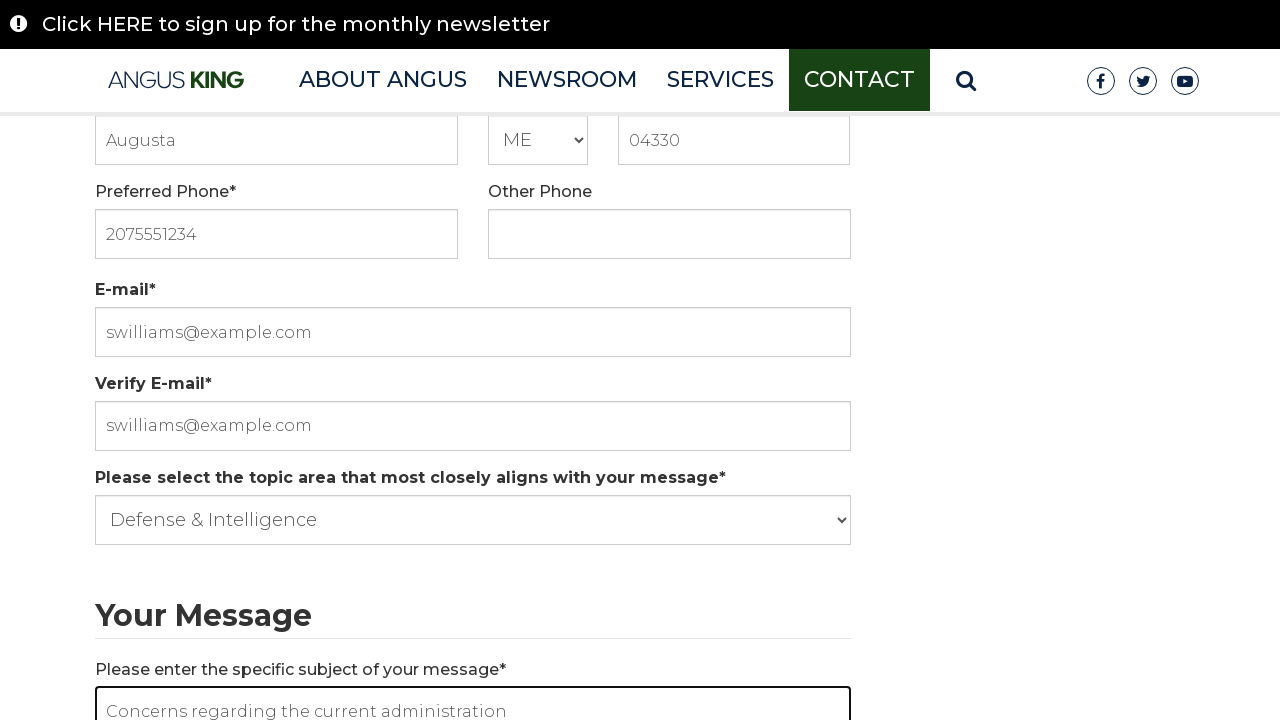

Filled message content with detailed letter to Senator King on //*[@id="input-F6C4EB2B-E12A-A1F7-6979-6D62DF9DA6AE"]
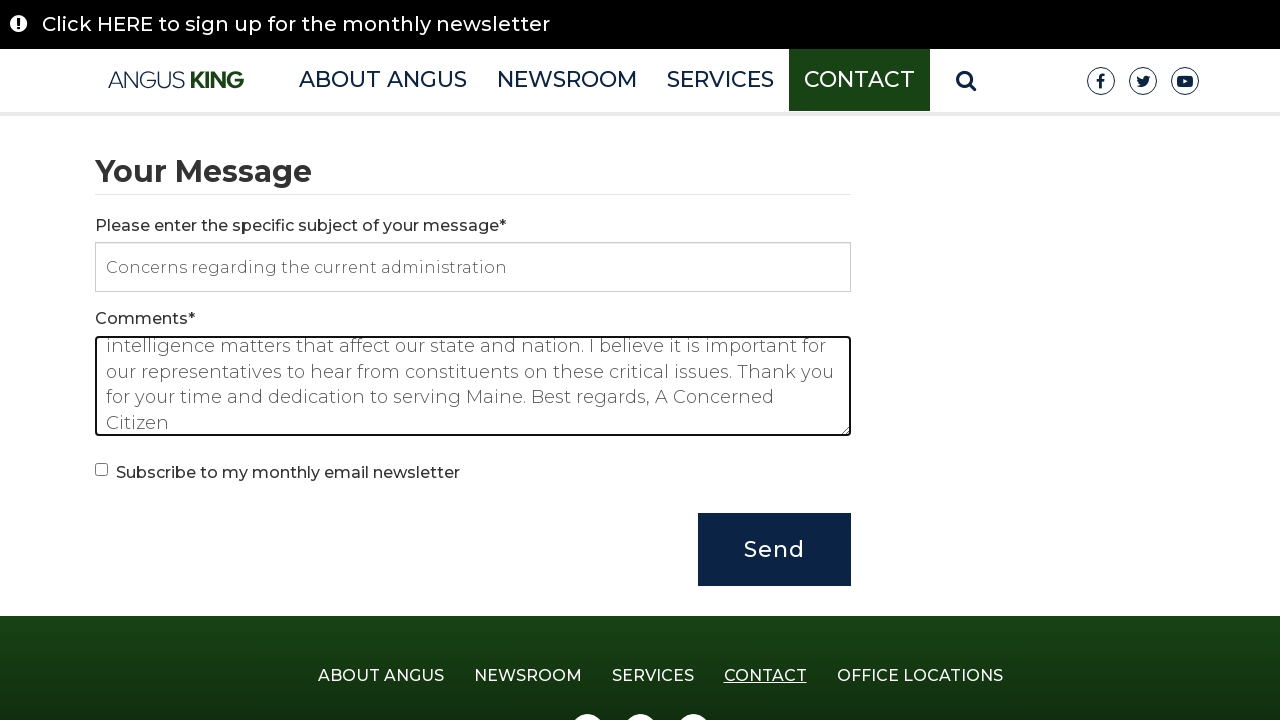

Clicked form submit button to send contact form at (774, 550) on xpath=//*[@id="EF6E3EF5-C2D4-9C1C-1649-BD1D51840BC3"]/div[6]/div/input
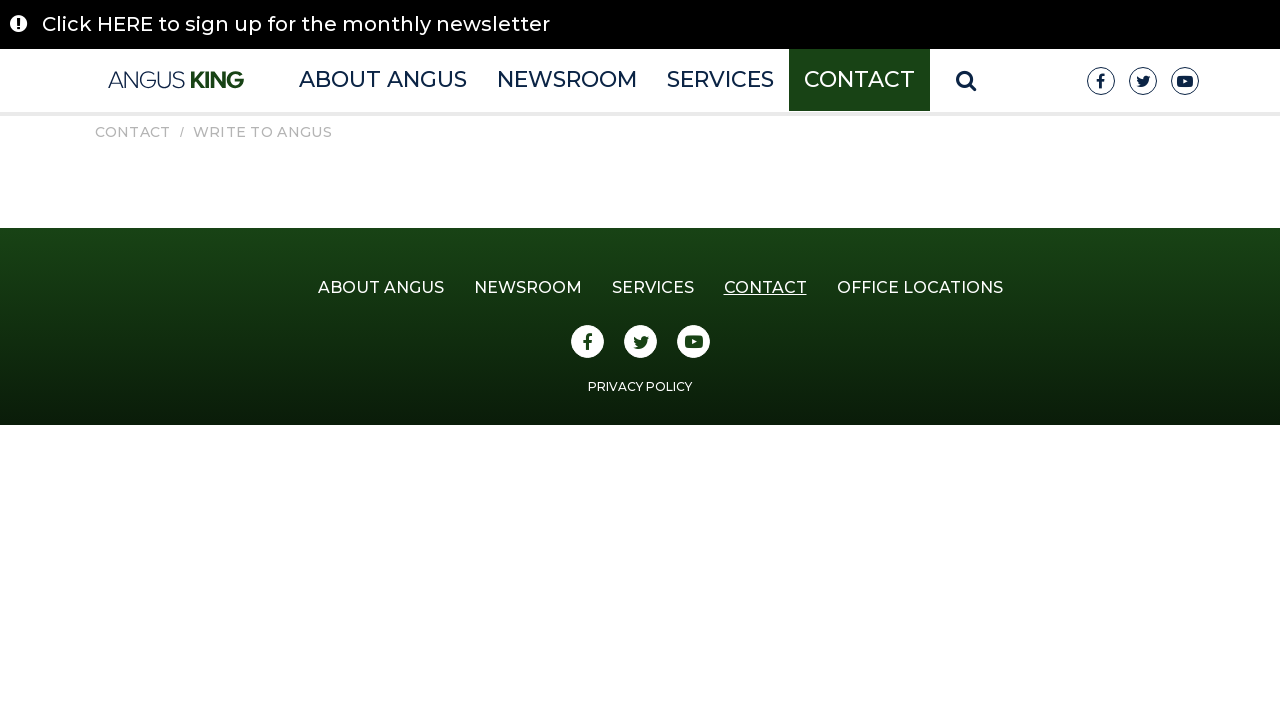

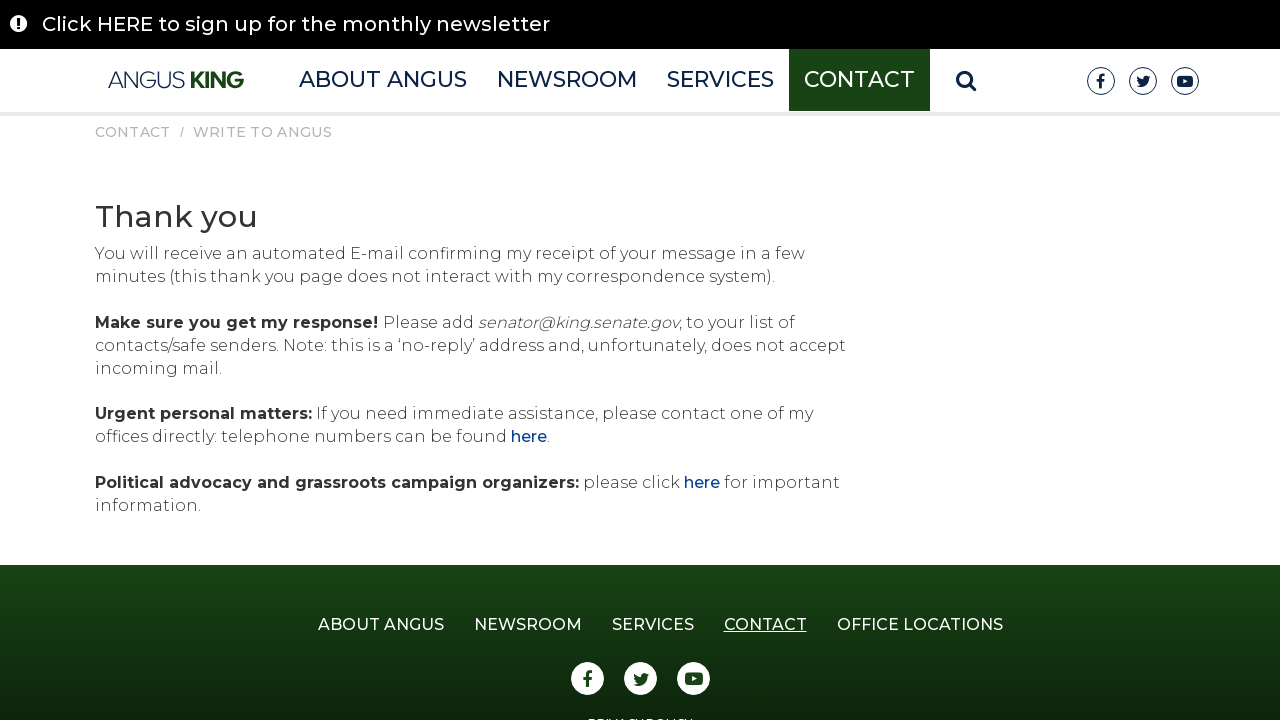